Navigates to a second page and then navigates back to the previous page

Starting URL: https://the-internet.herokuapp.com

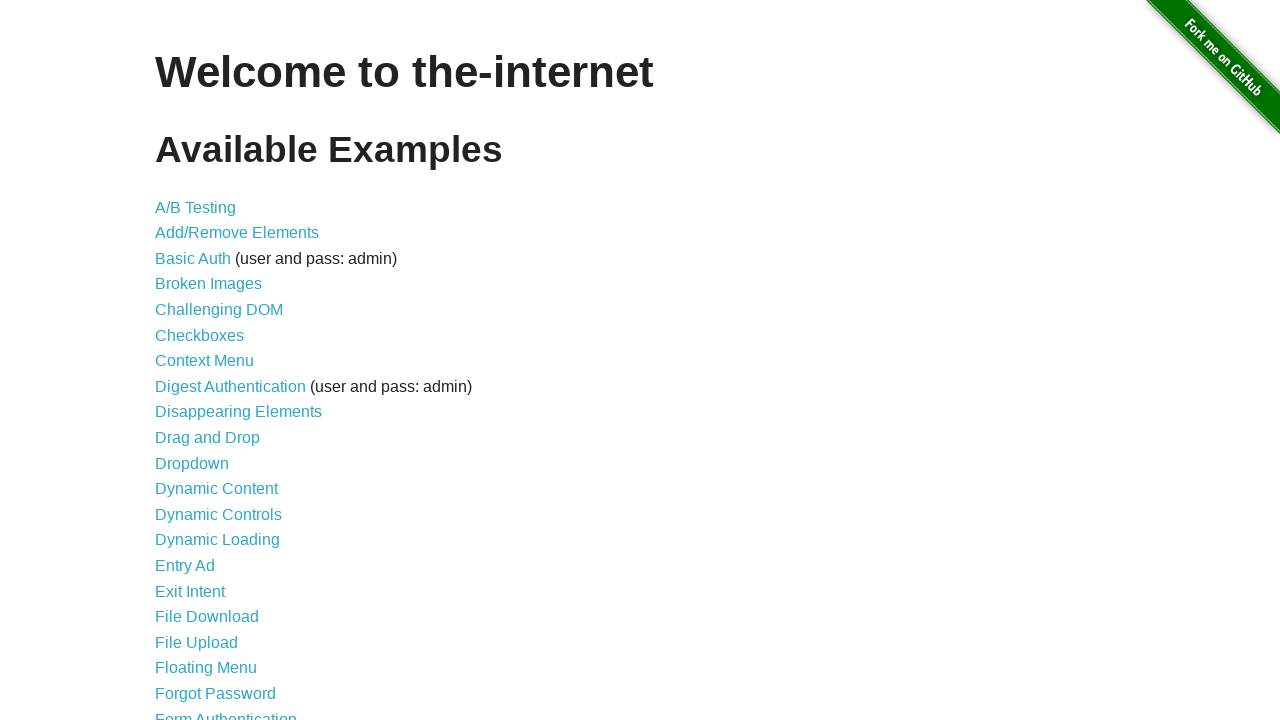

Navigated to login page at https://the-internet.herokuapp.com/login
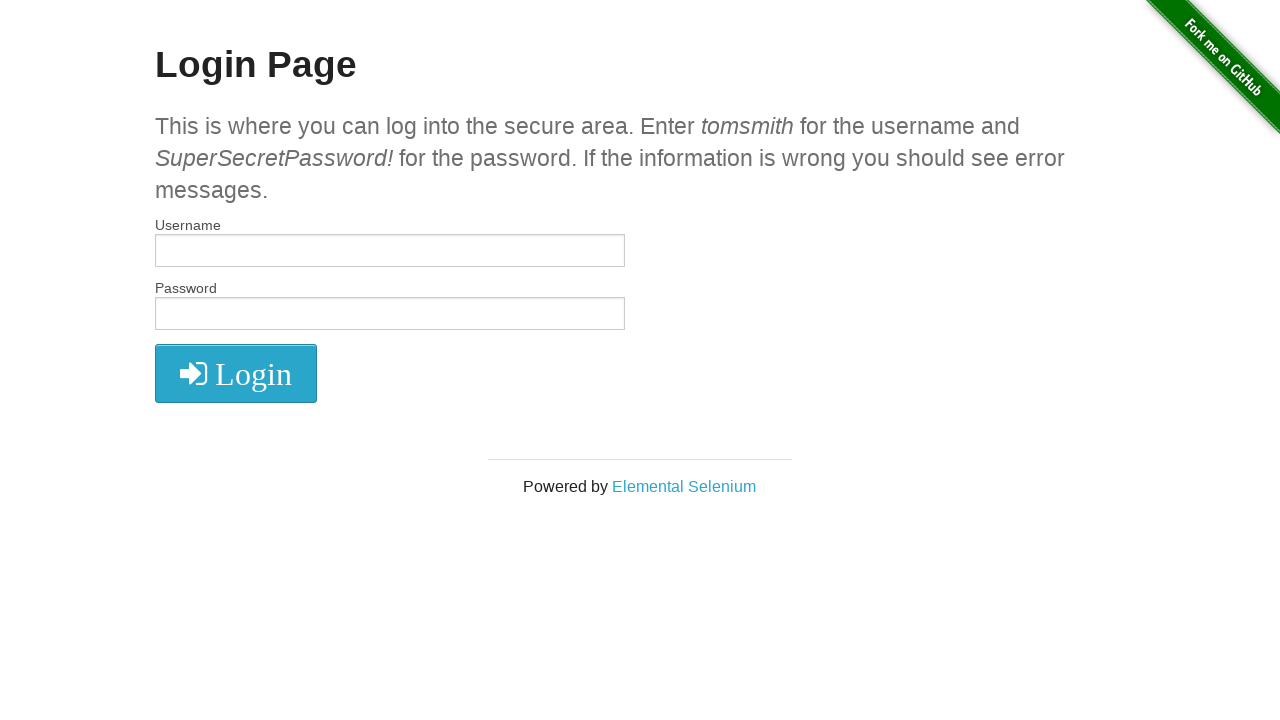

Navigated back to the previous page
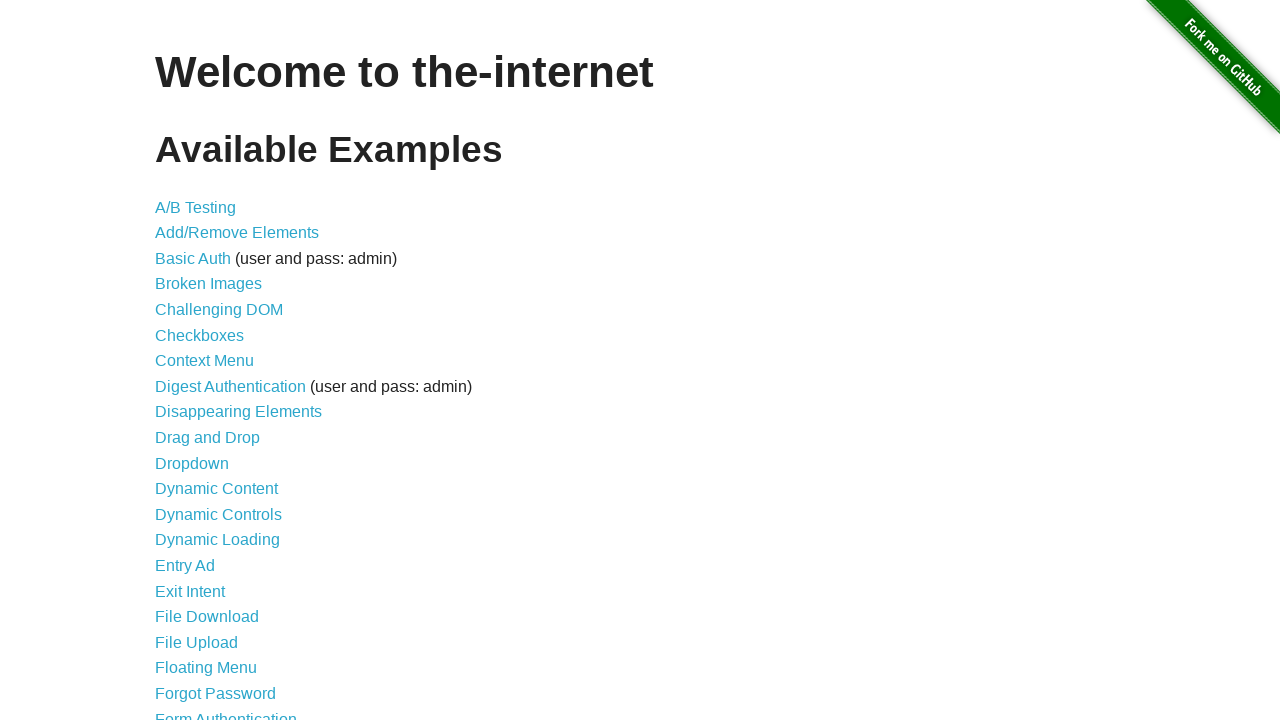

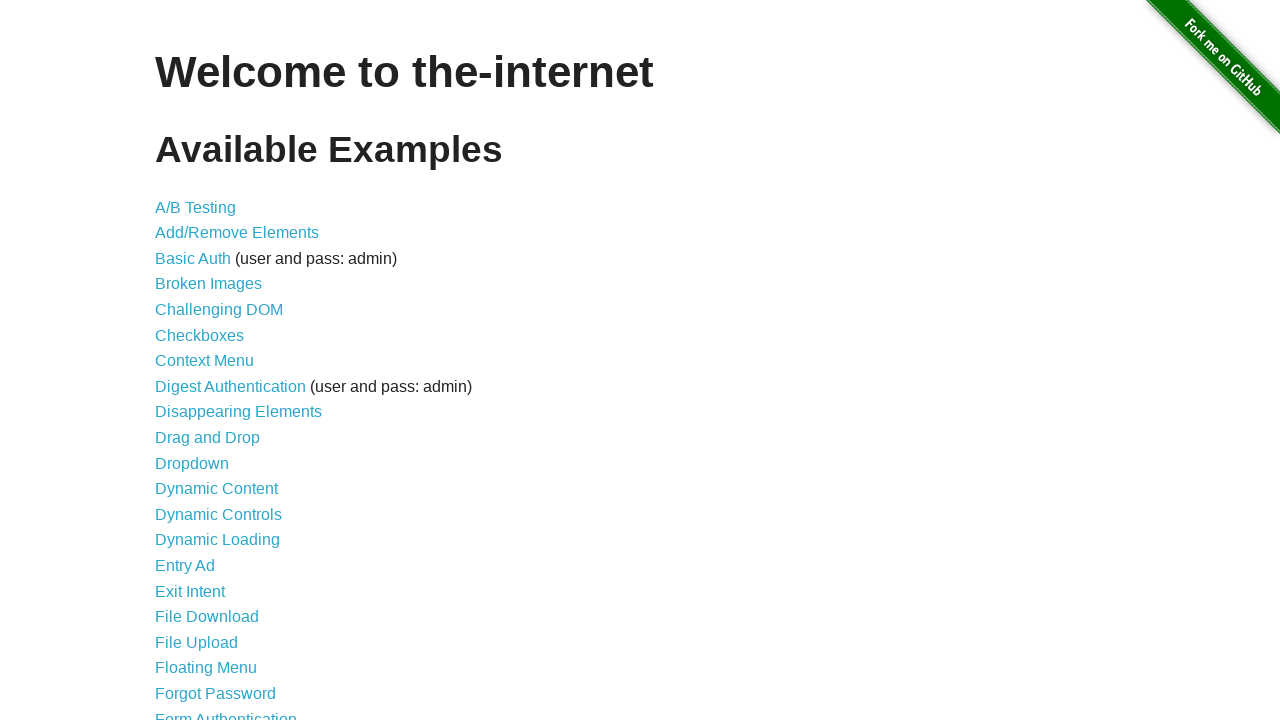